Tests the number input page by entering a valid number that triggers an alert dialog

Starting URL: https://kristinek.github.io/site/tasks/enter_a_number

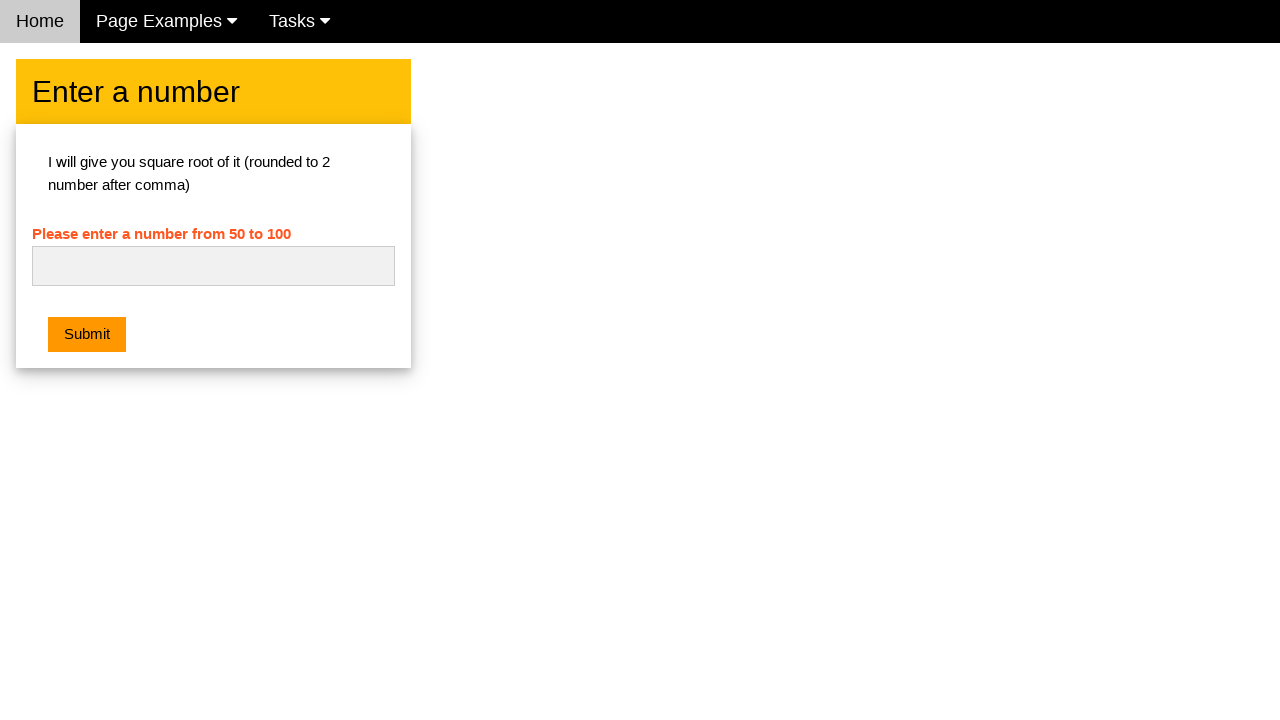

Navigated to number input page
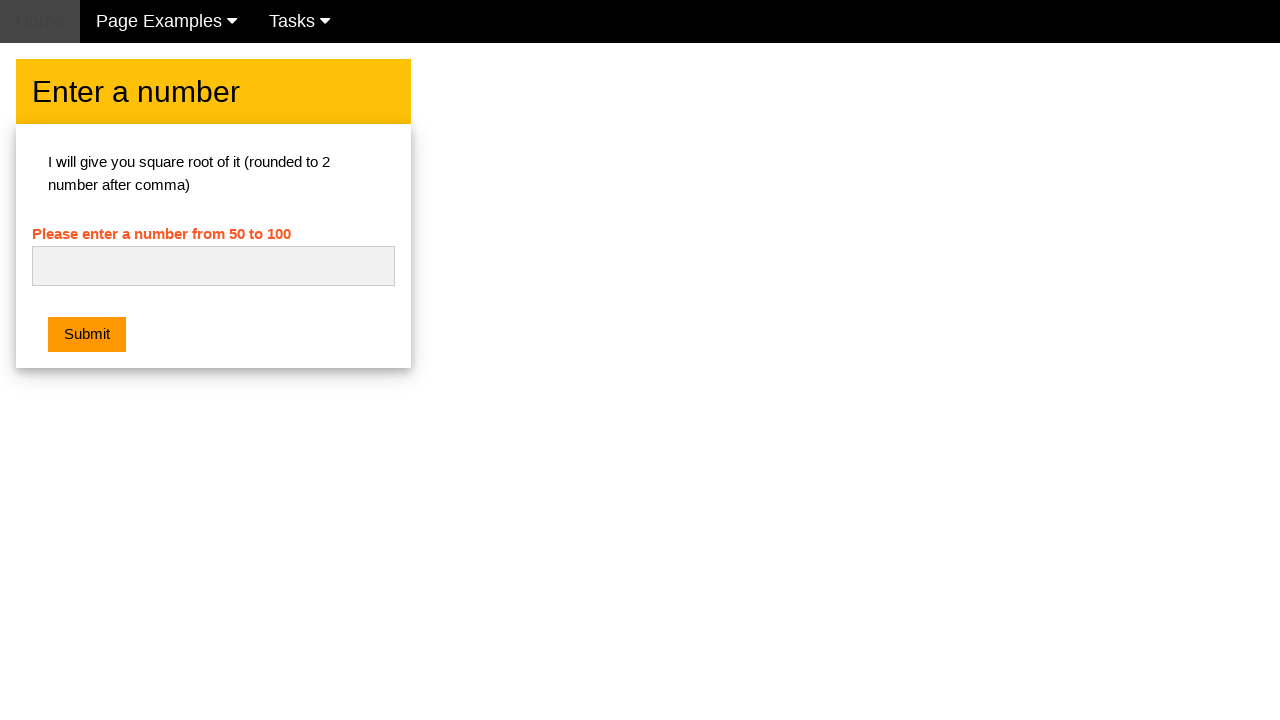

Registered dialog handler to dismiss alerts
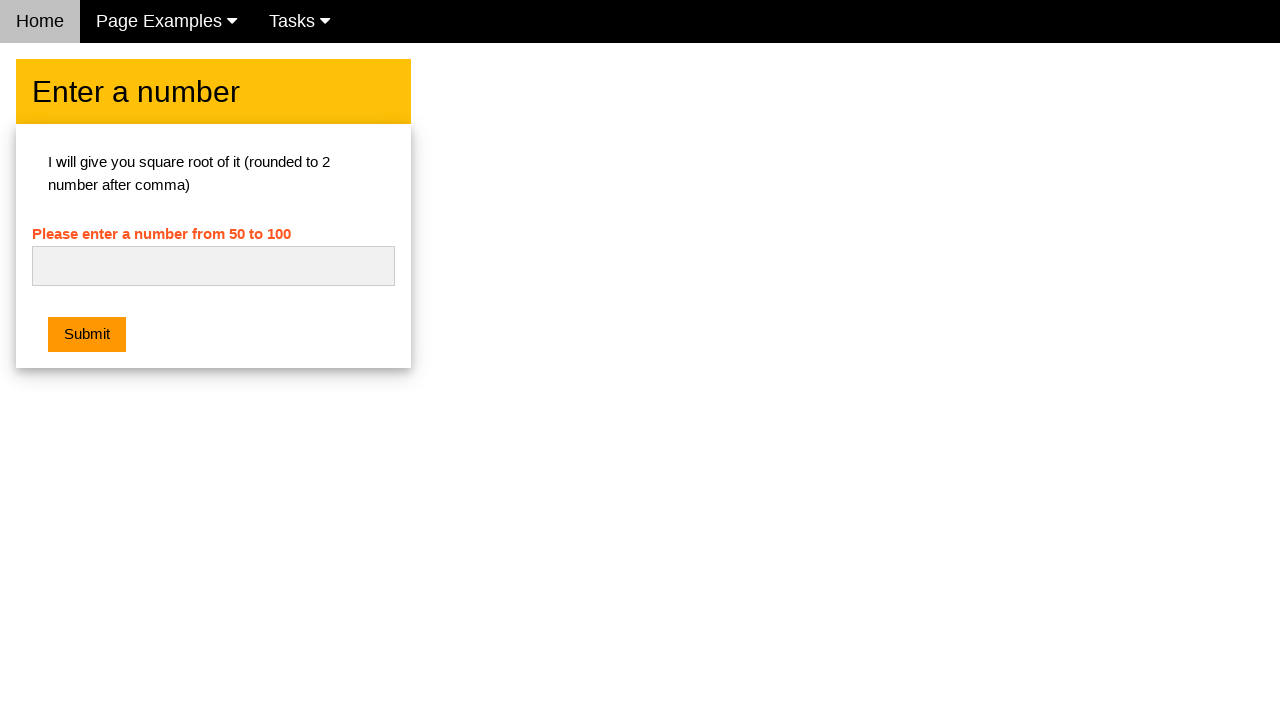

Entered number '55' in the input field on #numb
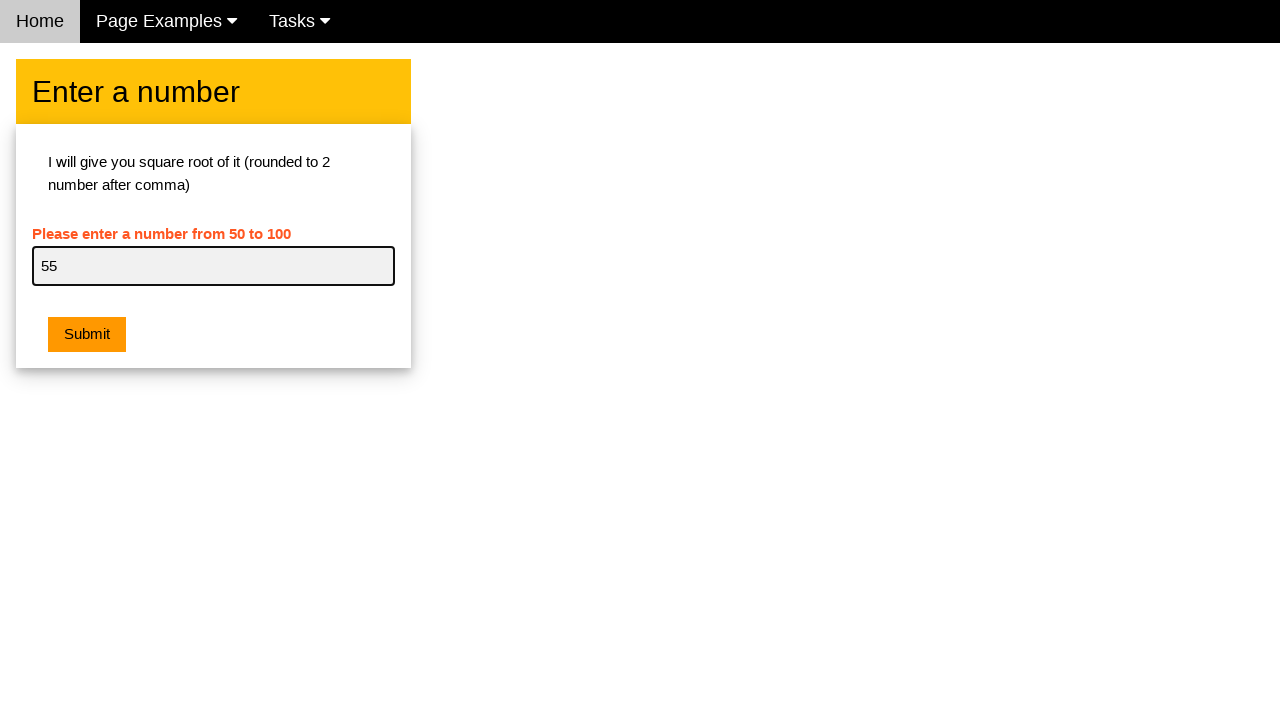

Clicked submit button to trigger alert at (87, 335) on button[type='button']
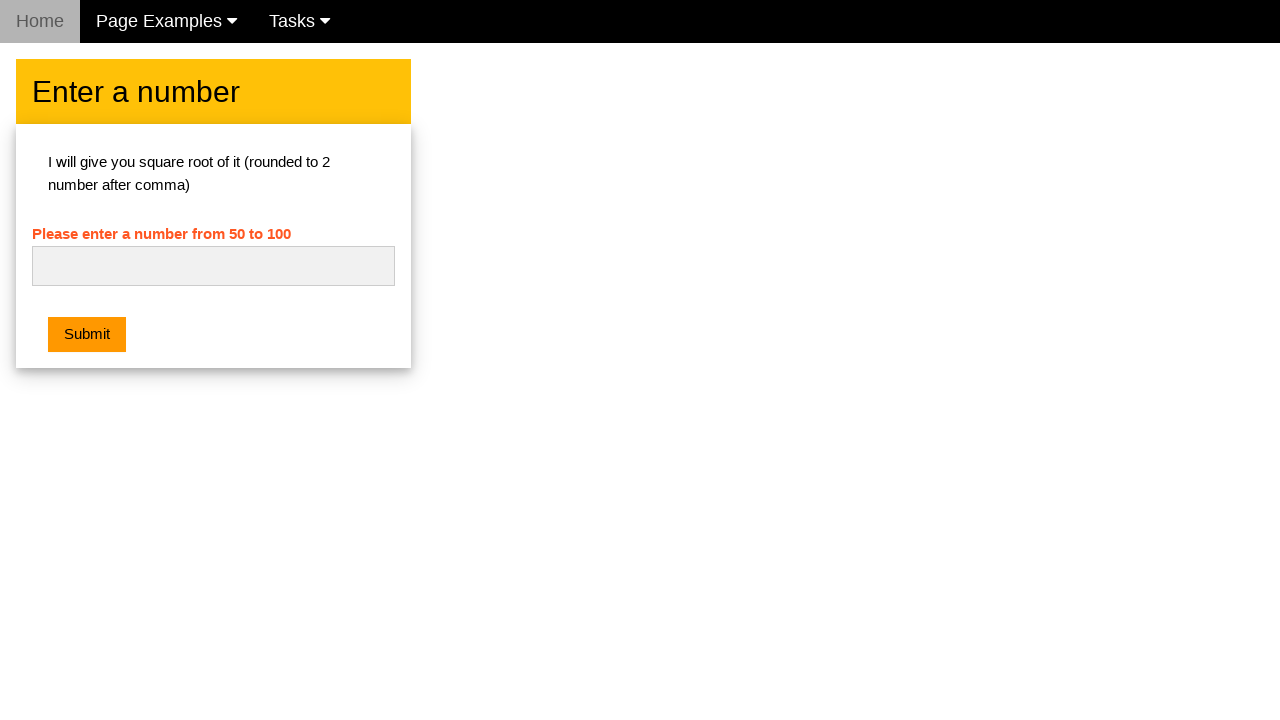

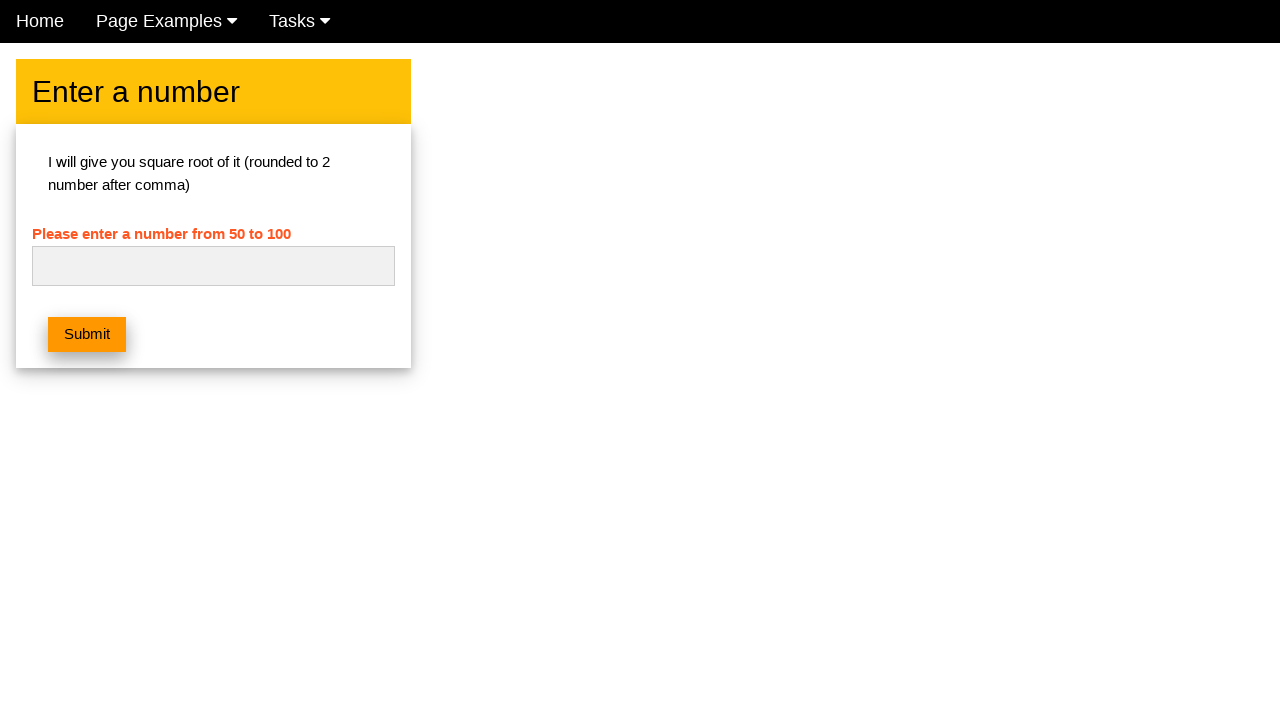